Tests dynamic checkbox visibility by toggling it to disappear and reappear on the page

Starting URL: https://v1.training-support.net/selenium/dynamic-controls

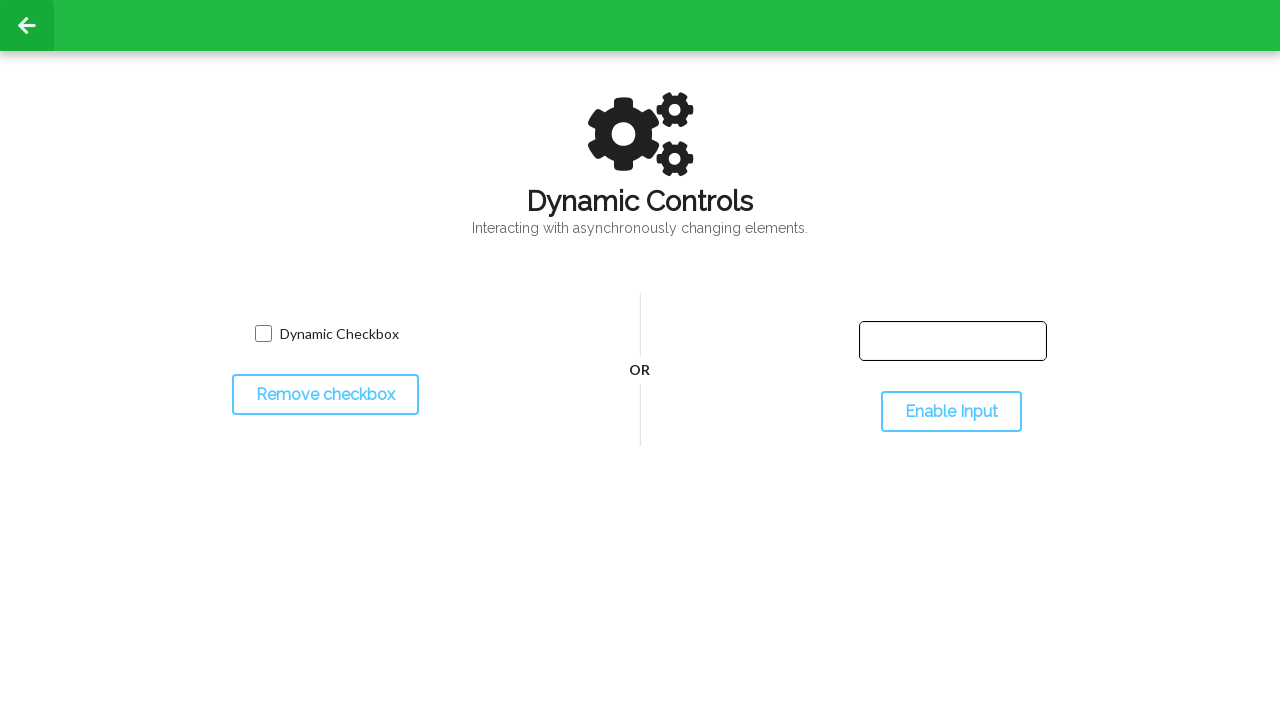

Clicked toggle button to hide the checkbox at (325, 395) on #toggleCheckbox
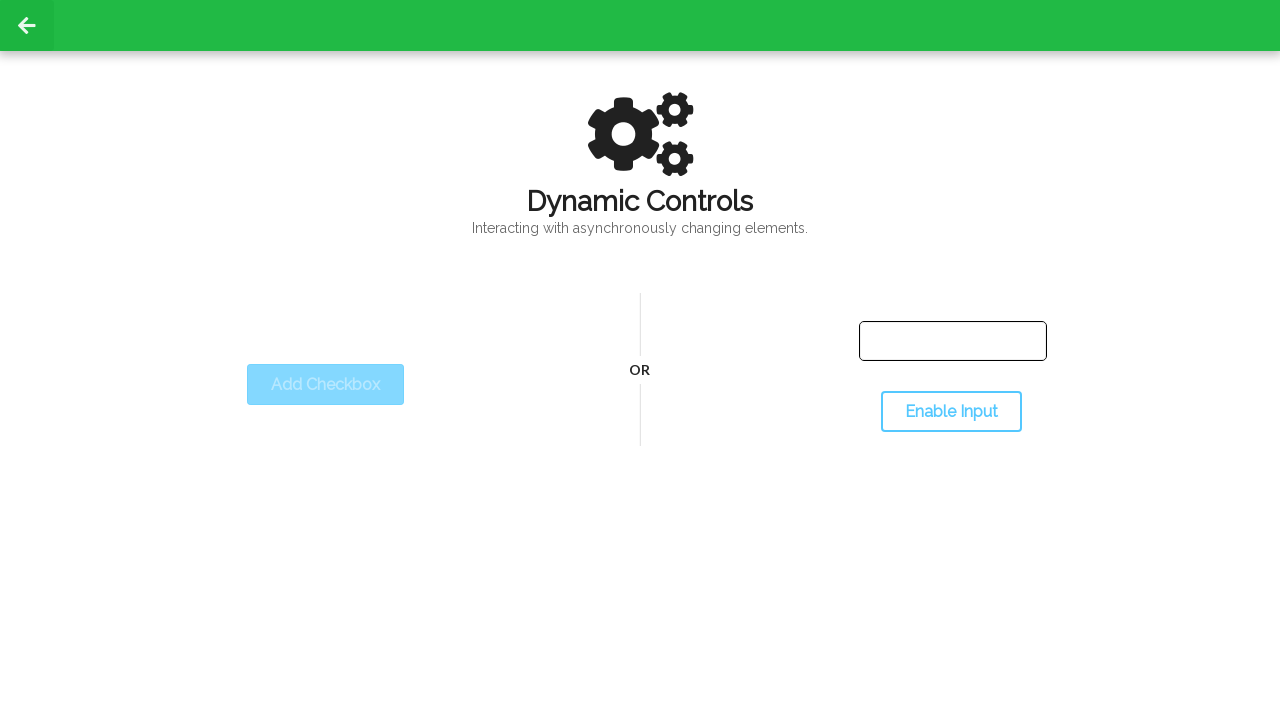

Waited for checkbox to disappear from page
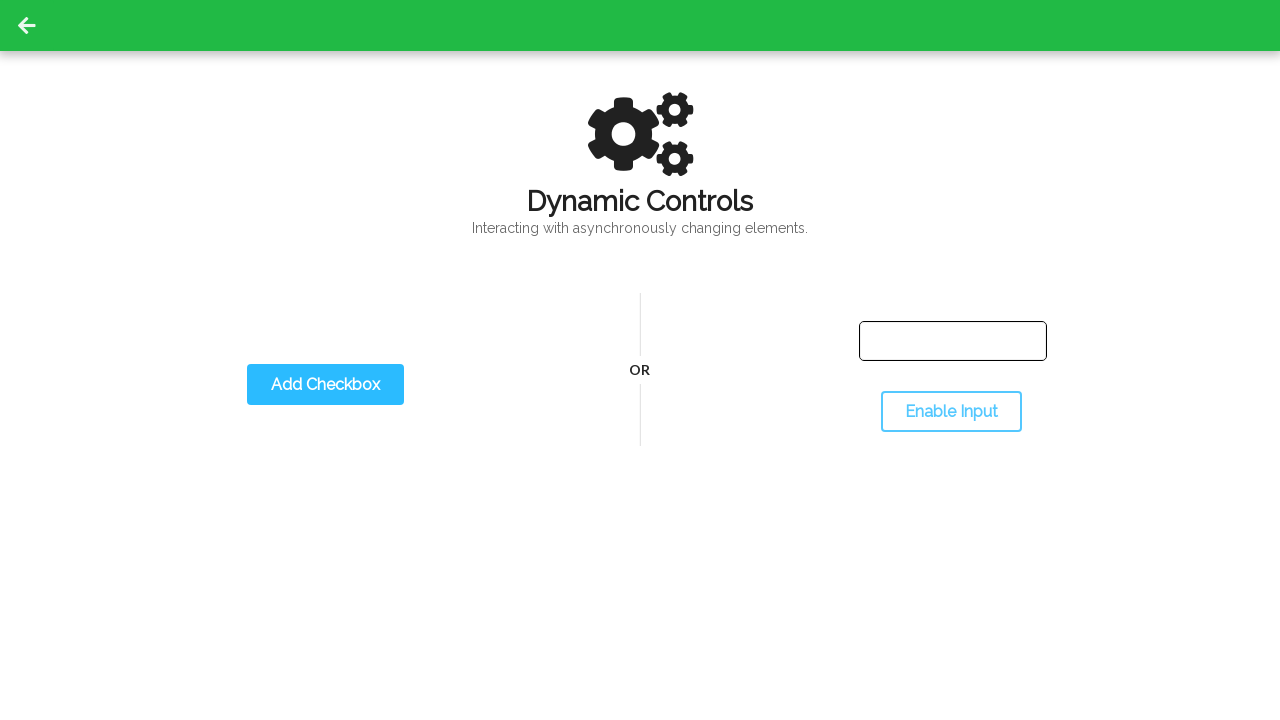

Clicked toggle button to show the checkbox at (325, 385) on #toggleCheckbox
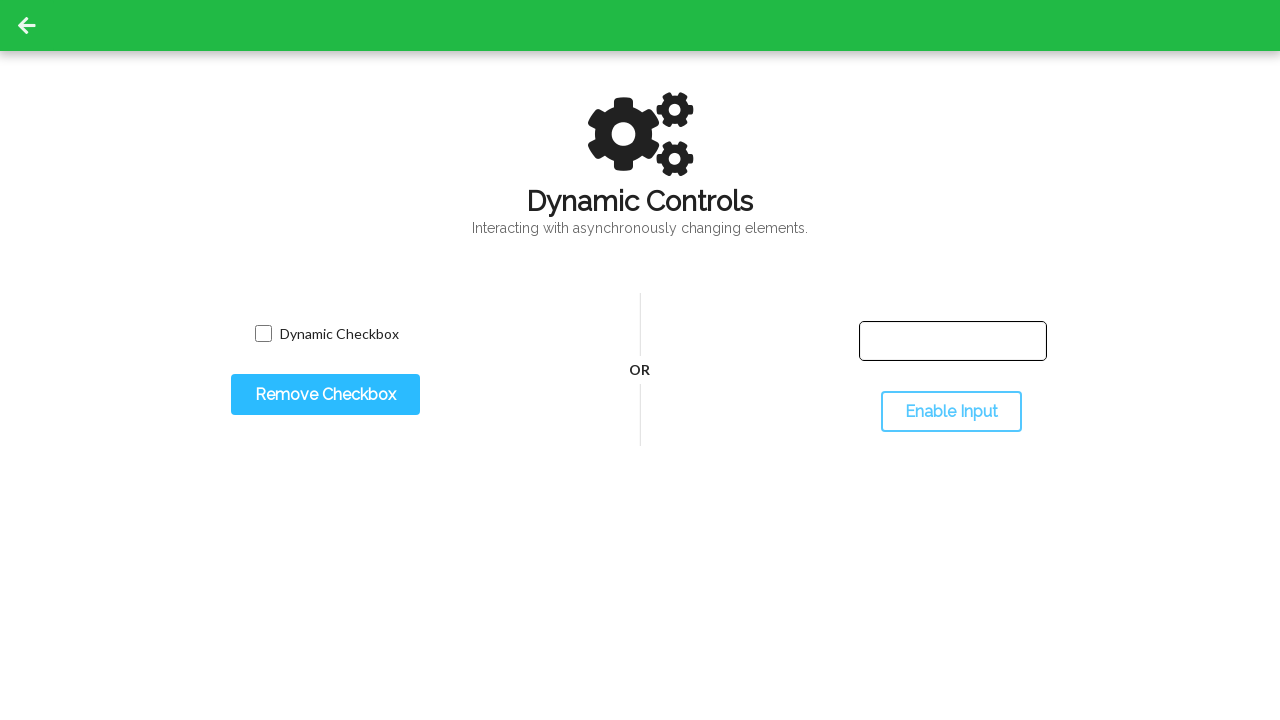

Waited for checkbox to reappear on page
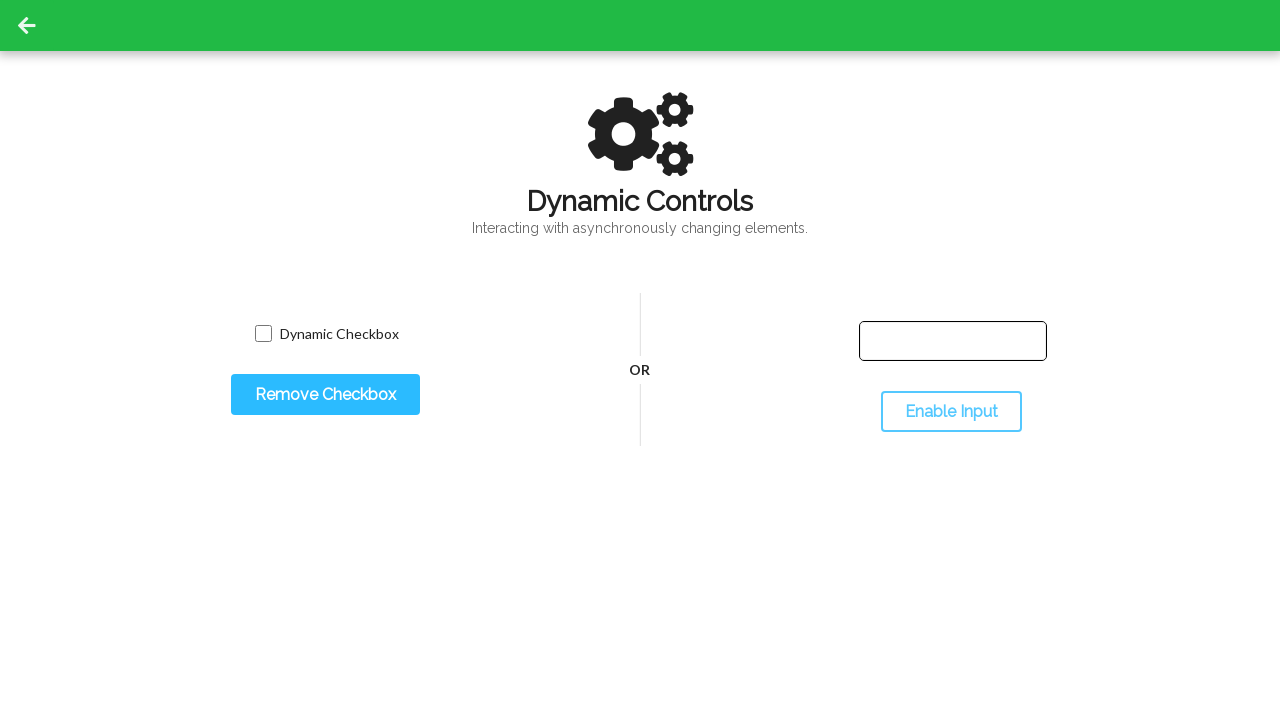

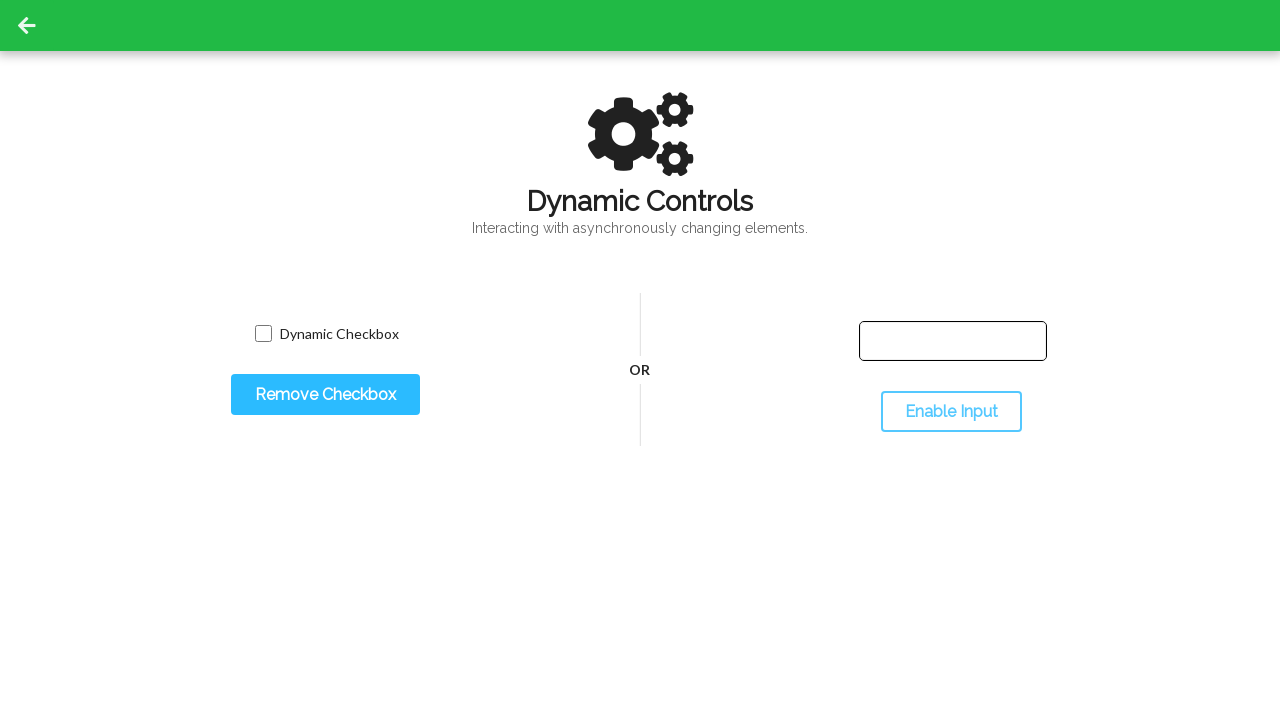